Tests dynamic page loading where a new element appears after clicking a start button and waiting for a loading bar to complete. Verifies that the "Hello World!" finish text appears.

Starting URL: https://the-internet.herokuapp.com/dynamic_loading/2

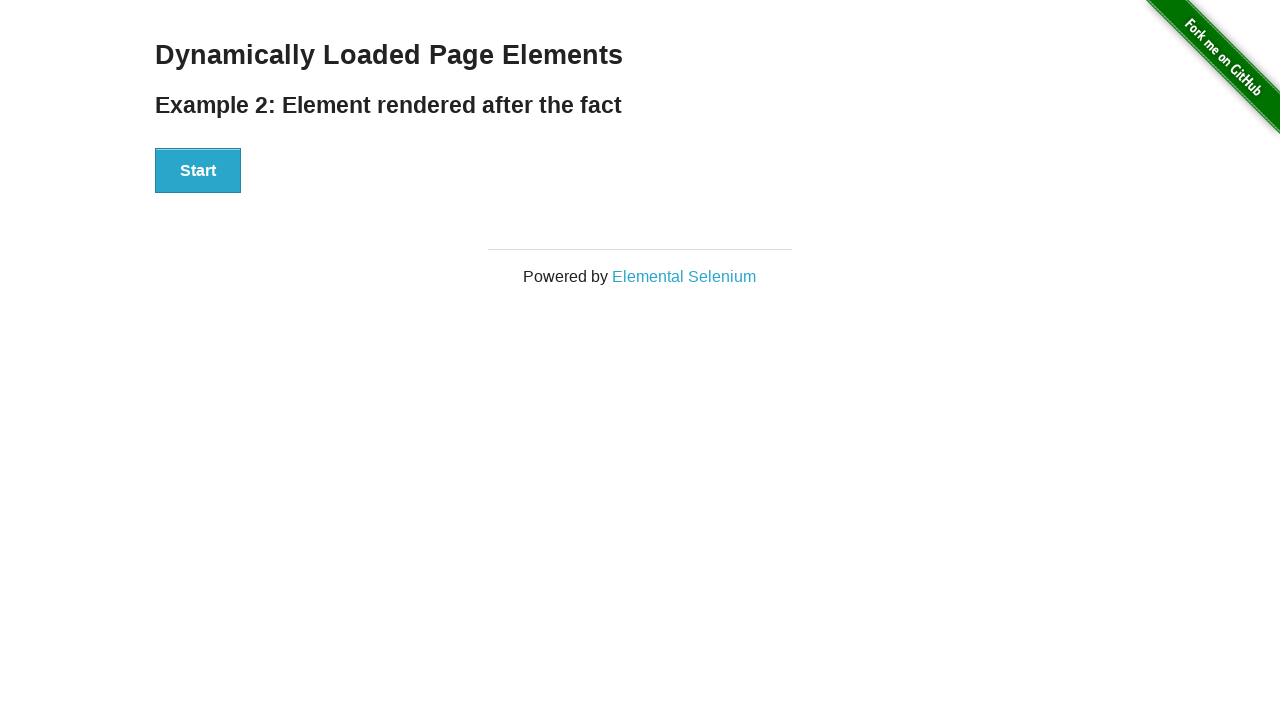

Clicked the Start button to initiate dynamic loading at (198, 171) on #start button
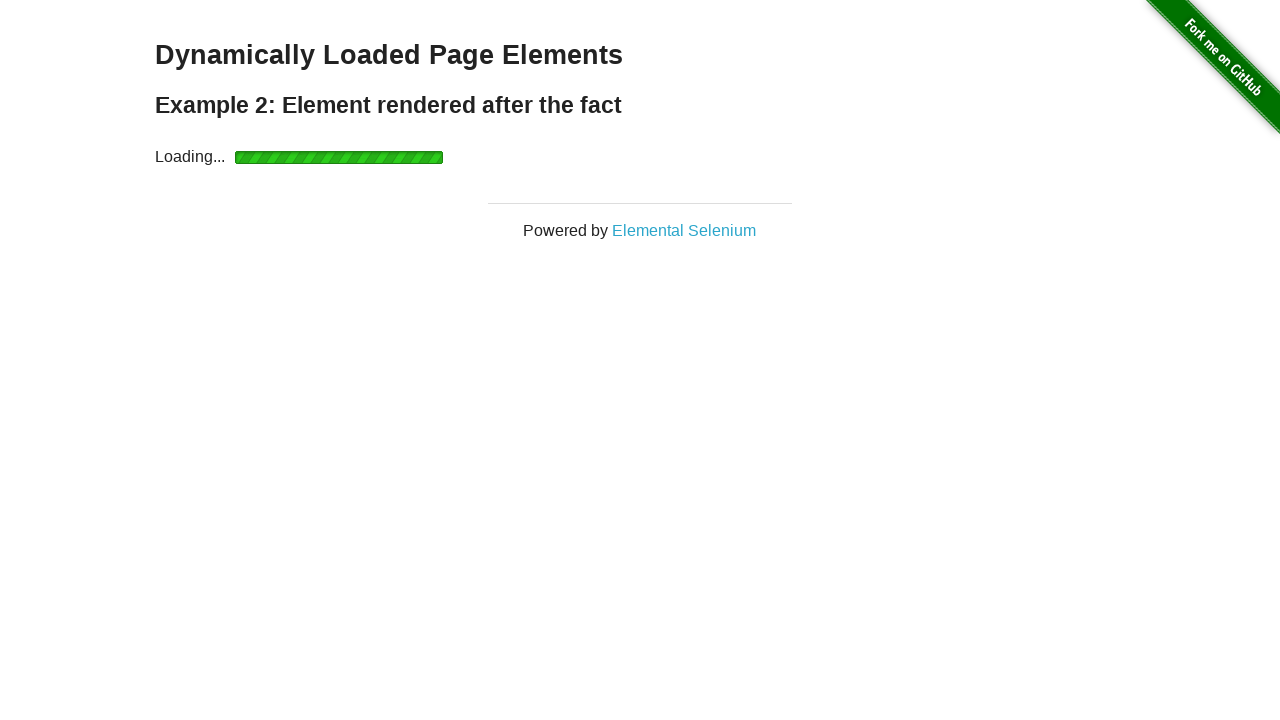

Loading bar completed and finish element became visible
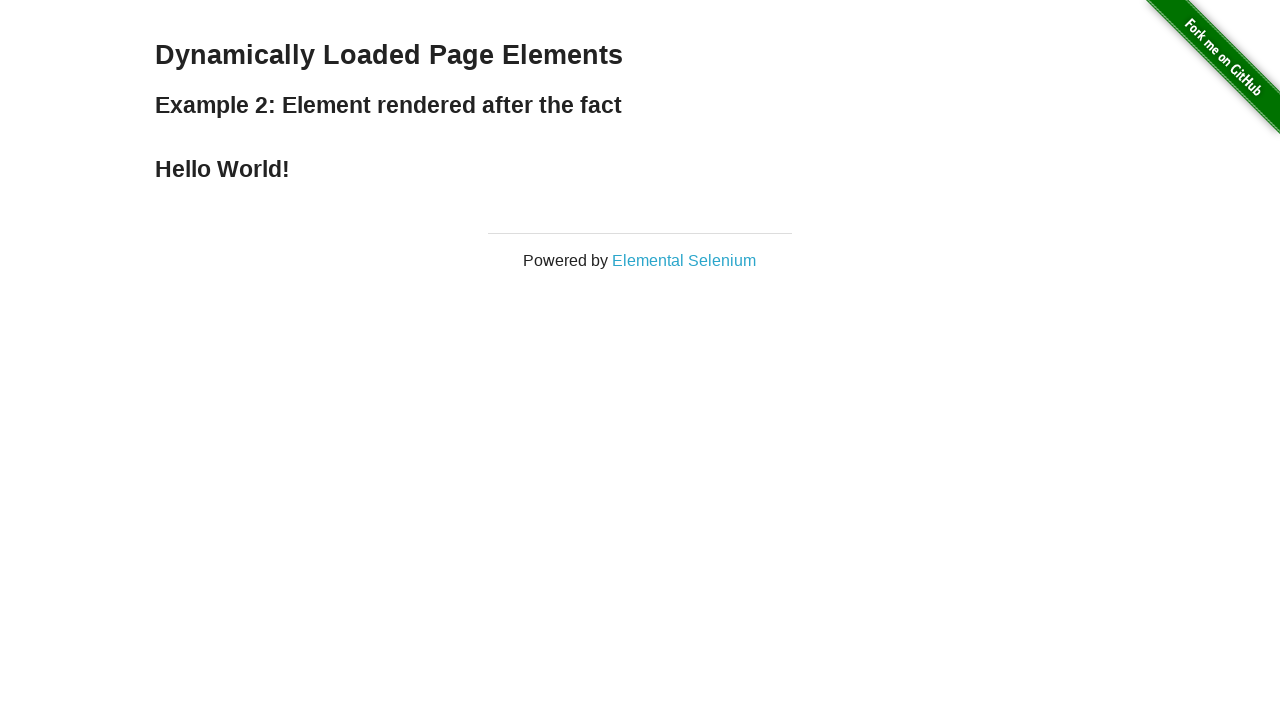

Verified that 'Hello World!' finish text is displayed
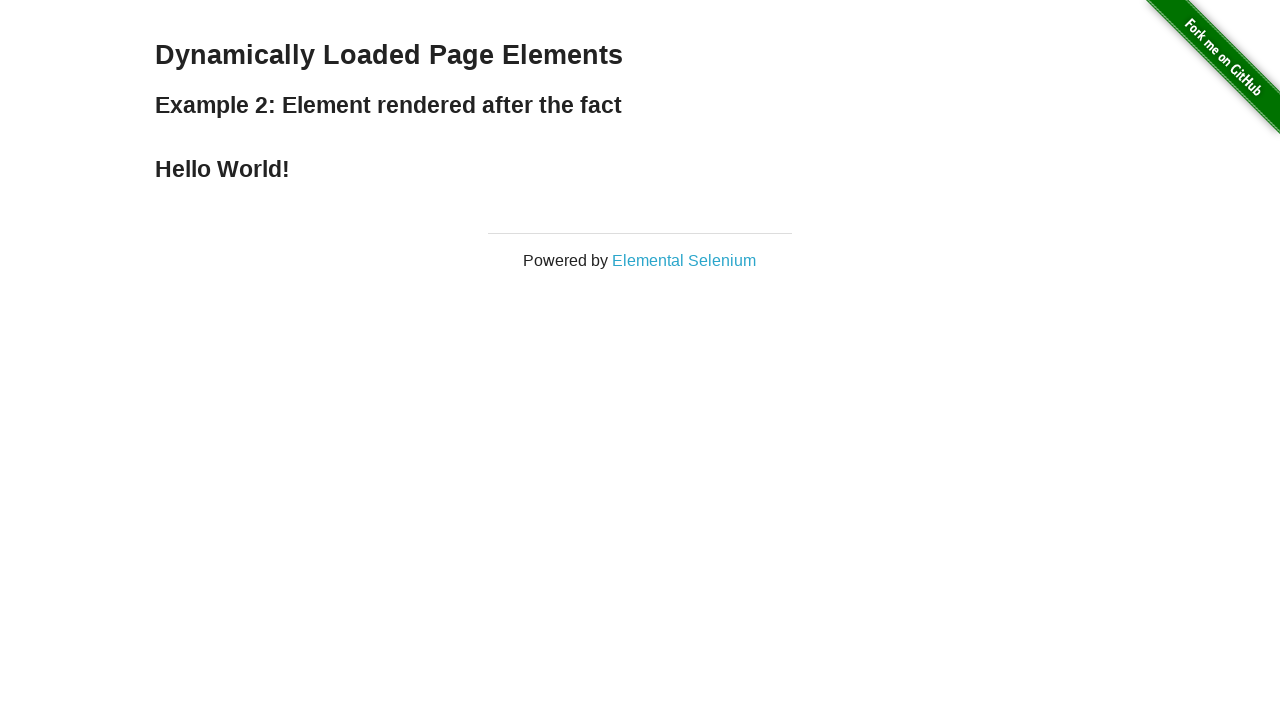

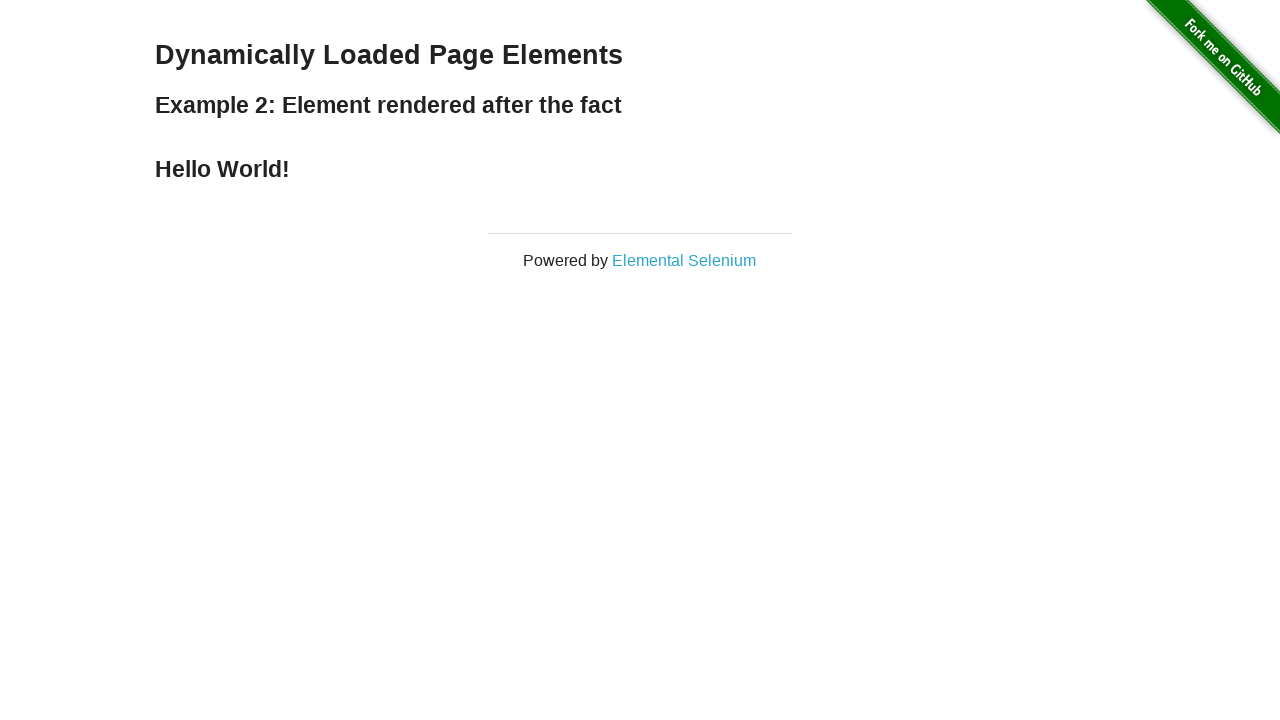